Tests cookie management by adding a new cookie to the browser context, verifying it was stored correctly, and then clicking a button to refresh the cookies display on the page.

Starting URL: https://bonigarcia.dev/selenium-webdriver-java/cookies.html

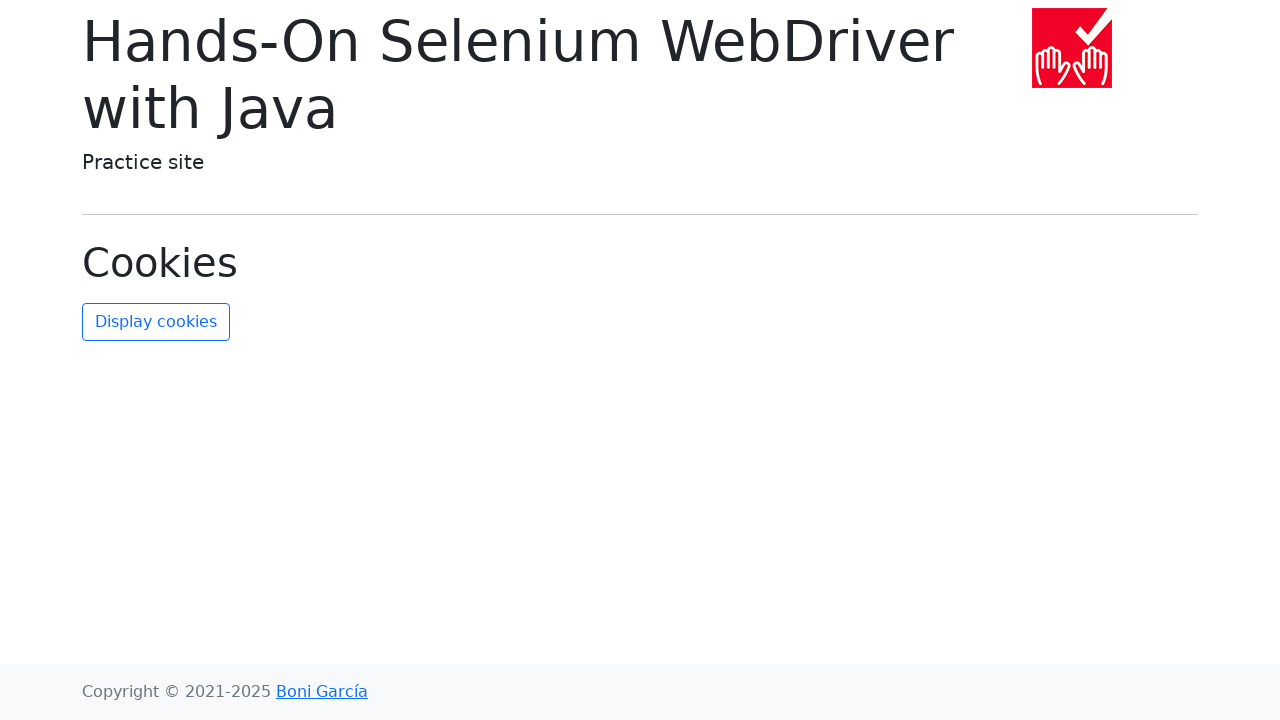

Added new cookie 'new-cookie-key' with value 'new-cookie-value' to browser context
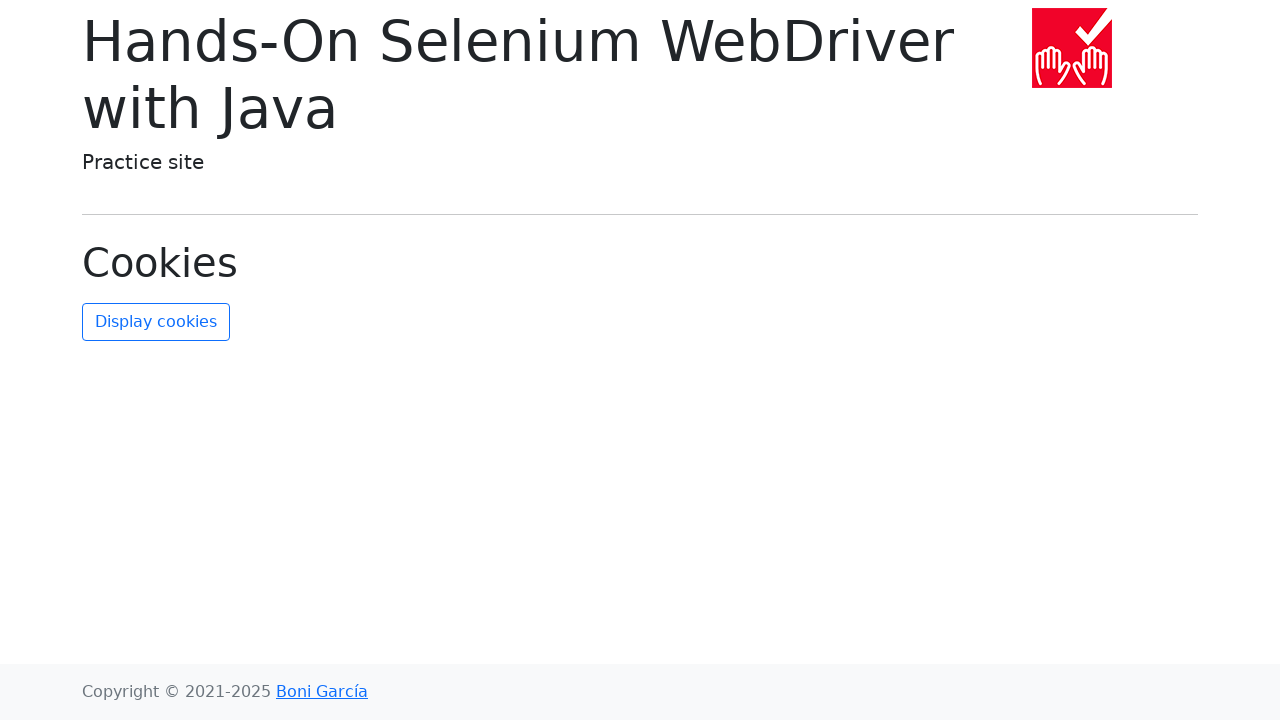

Retrieved all cookies from browser context
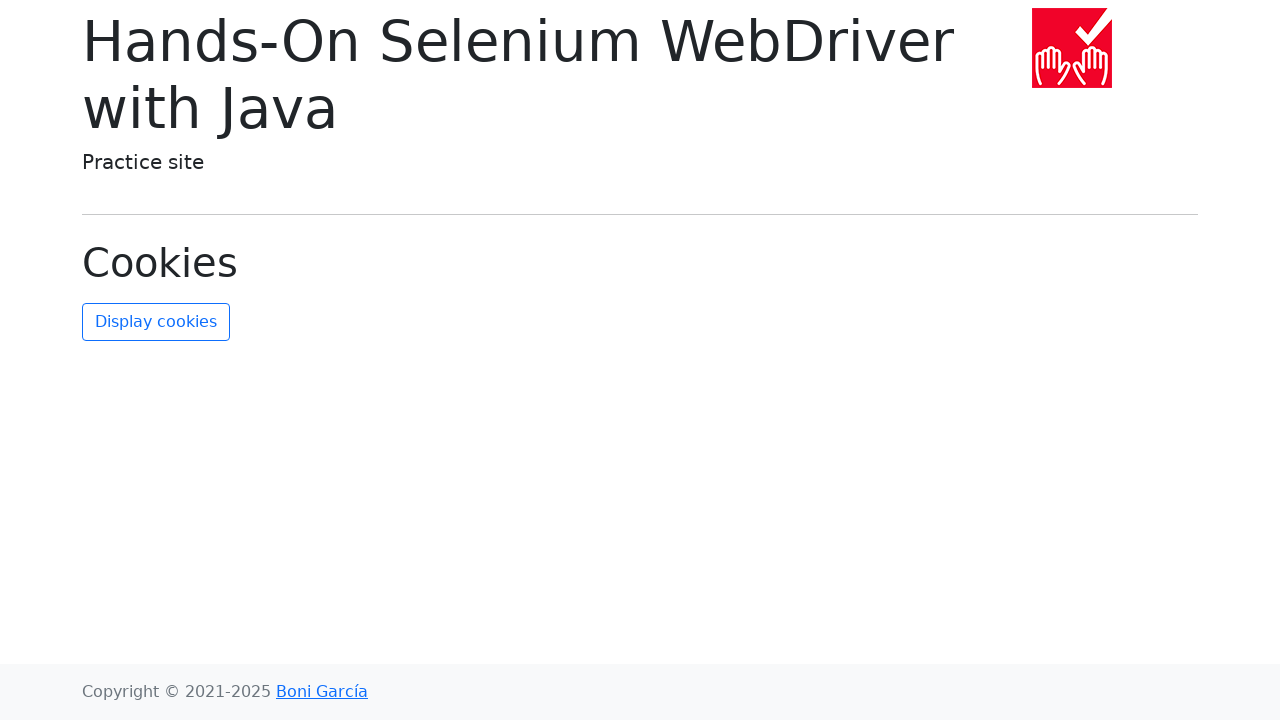

Found the newly added cookie in the context
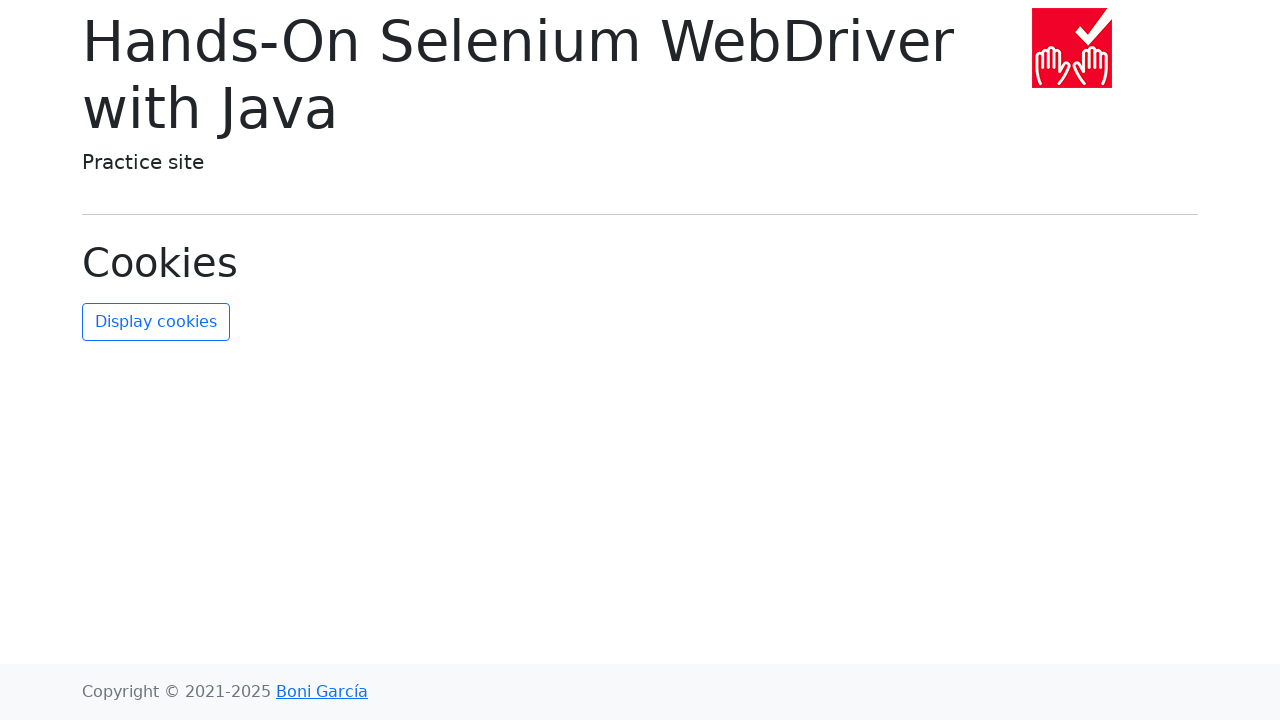

Verified that the new cookie exists in the context
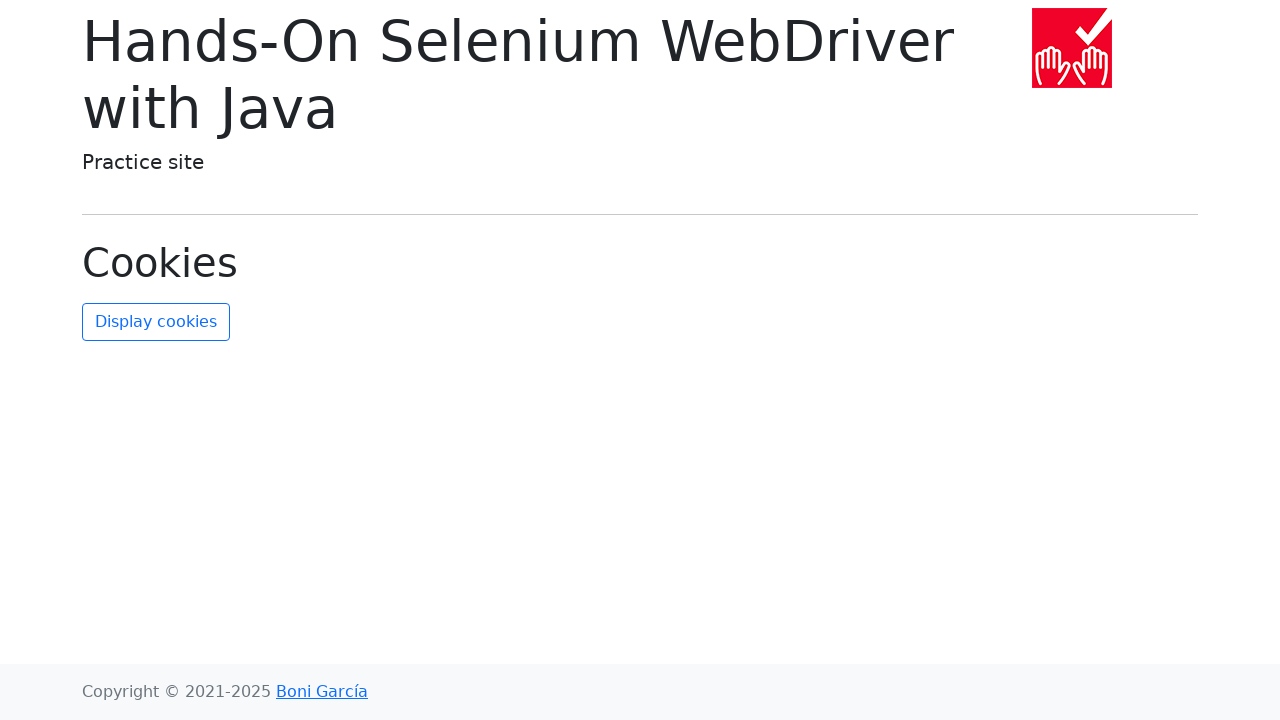

Verified that the new cookie has the correct value 'new-cookie-value'
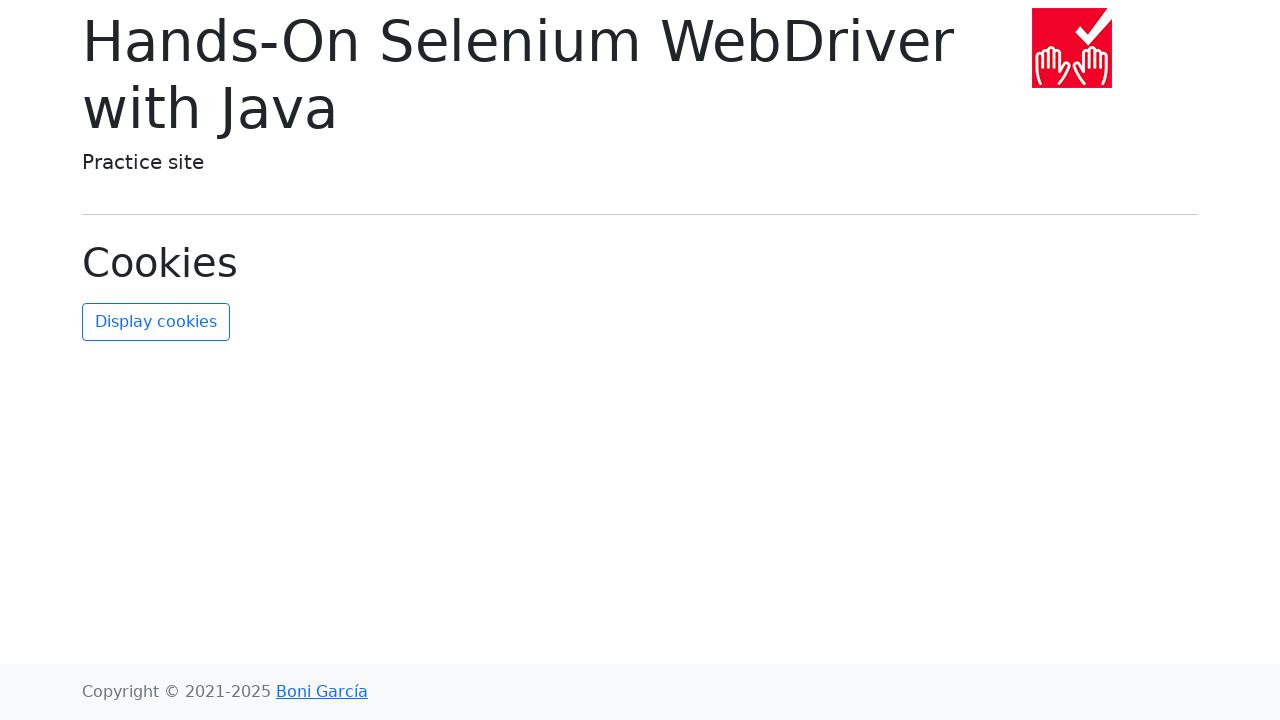

Clicked refresh cookies button to update the page display at (156, 322) on #refresh-cookies
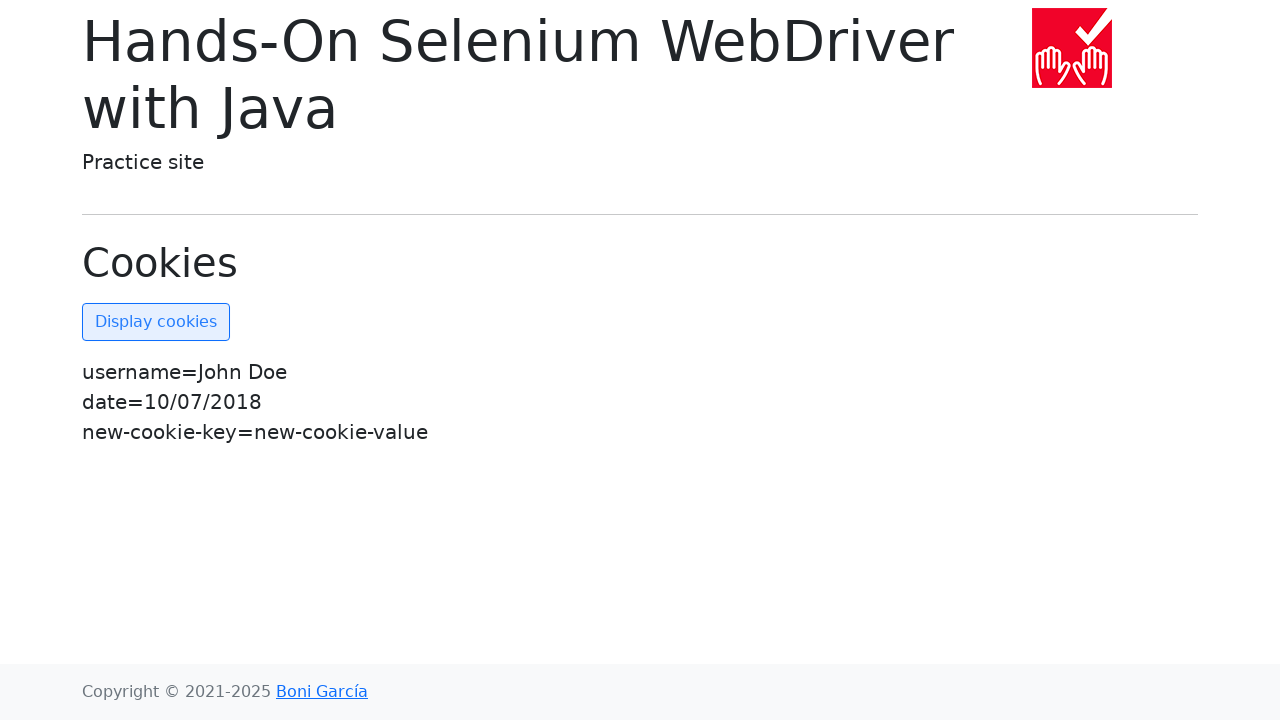

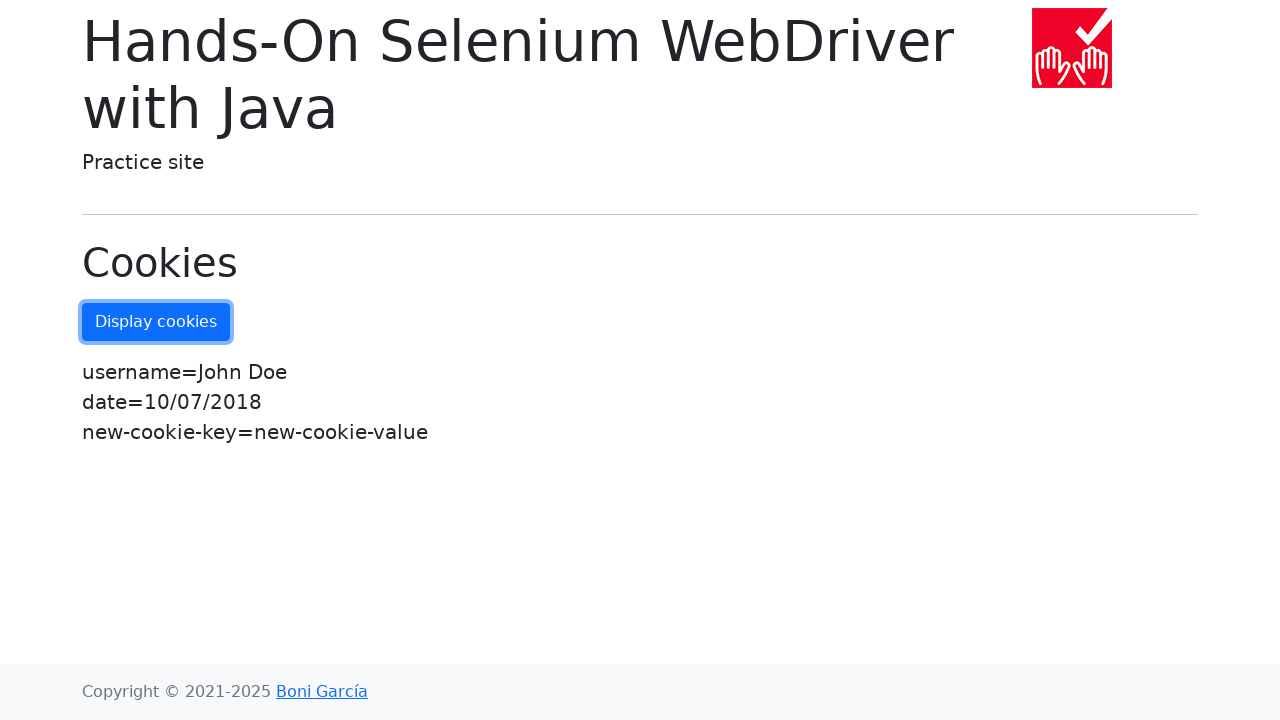